Tests handling of dynamic elements by clicking a button that starts a timer and waiting for a dynamically appearing "WebDriver" text element to become visible

Starting URL: http://seleniumpractise.blogspot.com/2016/08/how-to-use-explicit-wait-in-selenium.html

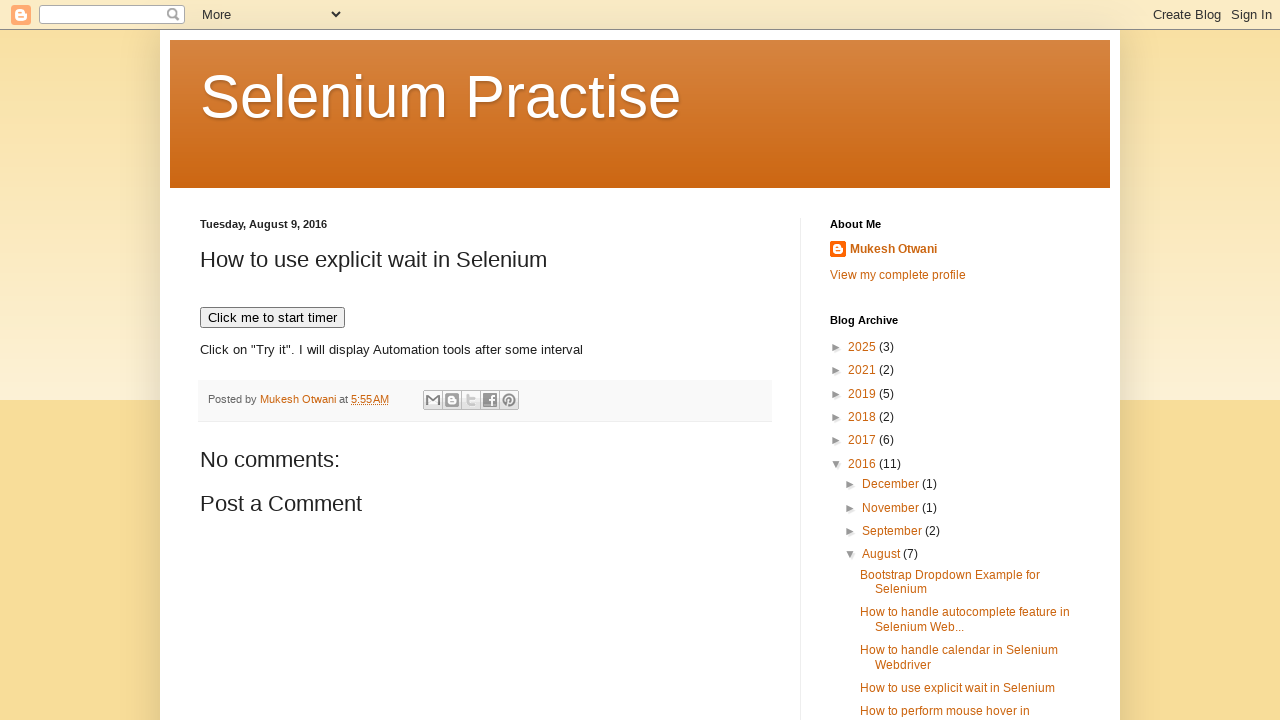

Navigated to Selenium practice page for dynamic elements test
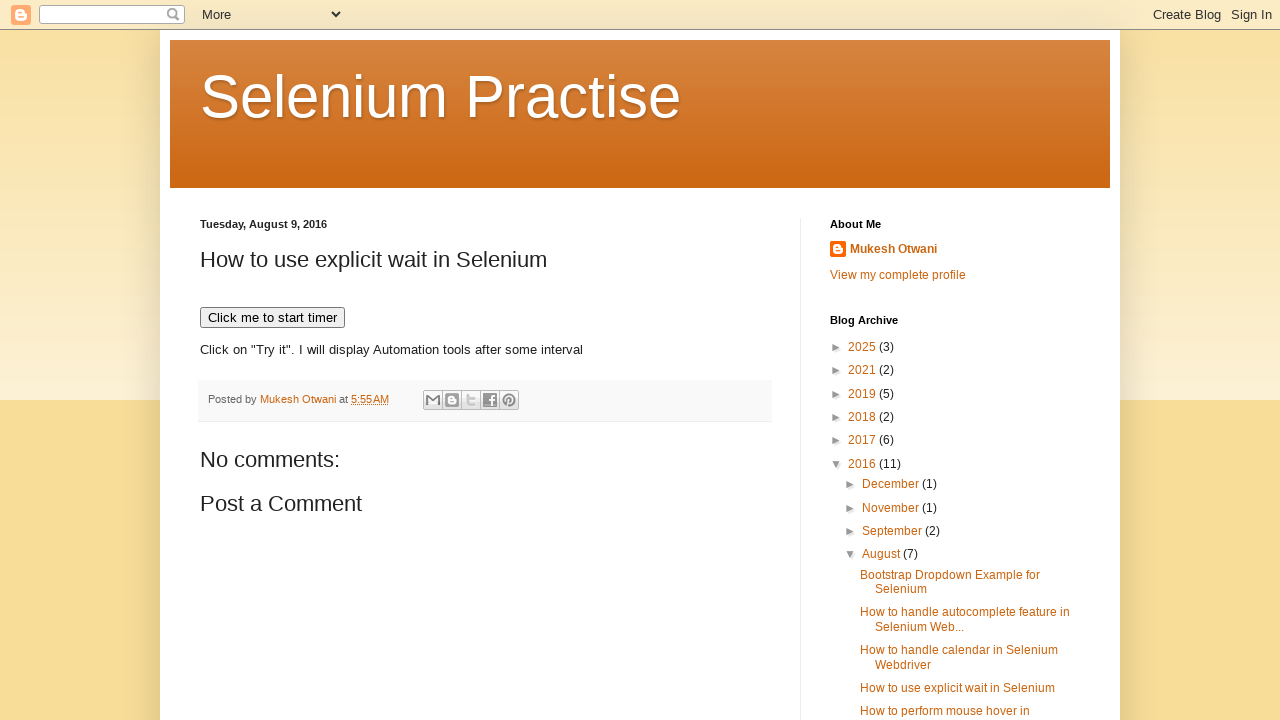

Clicked button to start timer for dynamic element at (272, 318) on xpath=//button[text()='Click me to start timer']
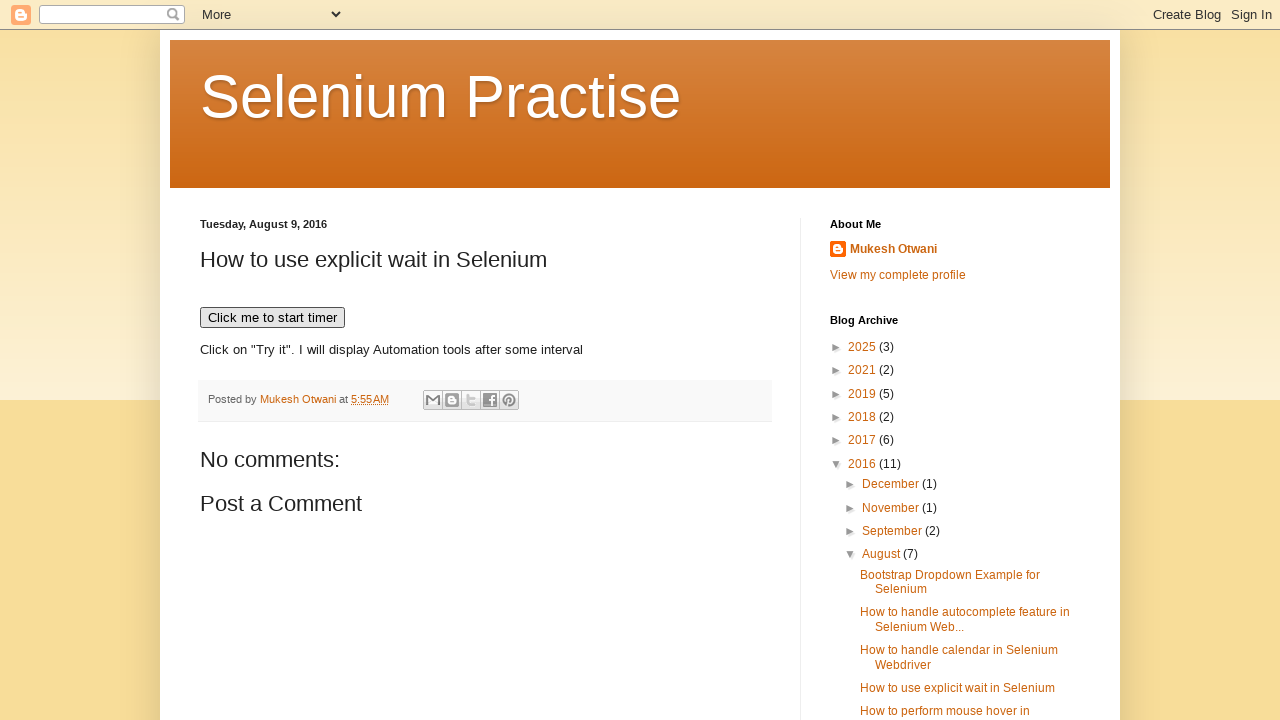

Dynamic 'WebDriver' text element appeared and became visible
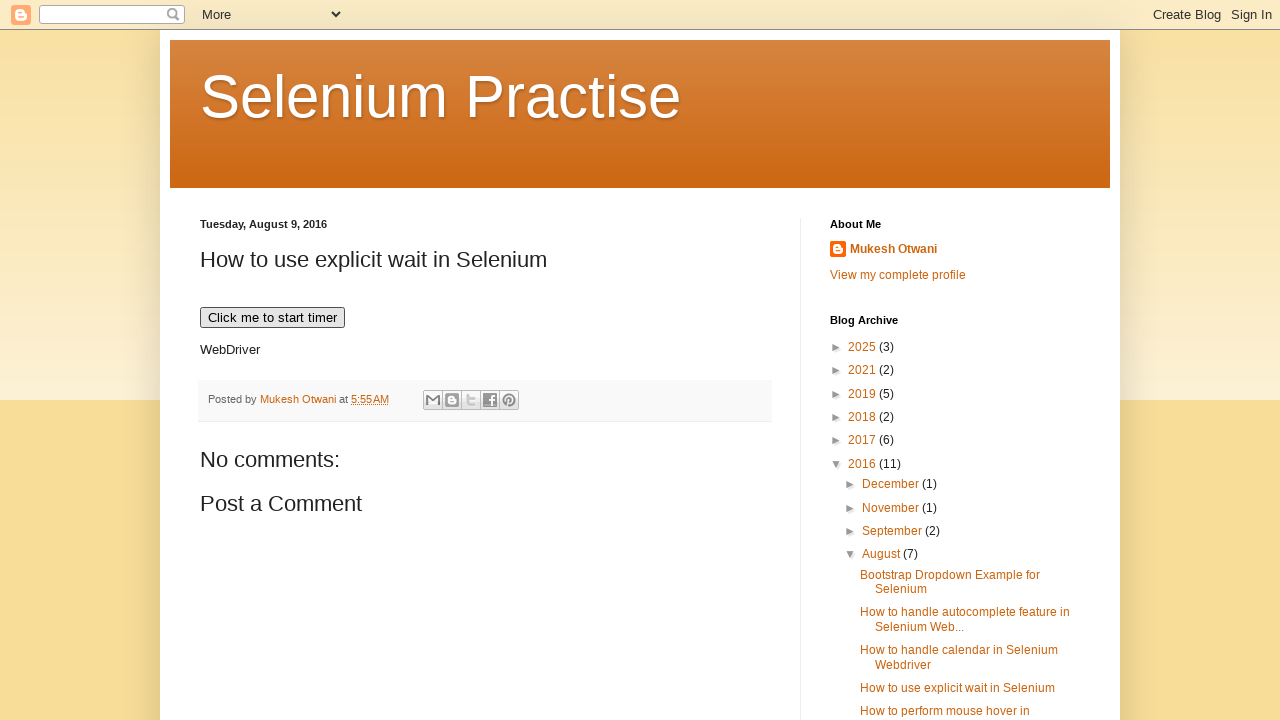

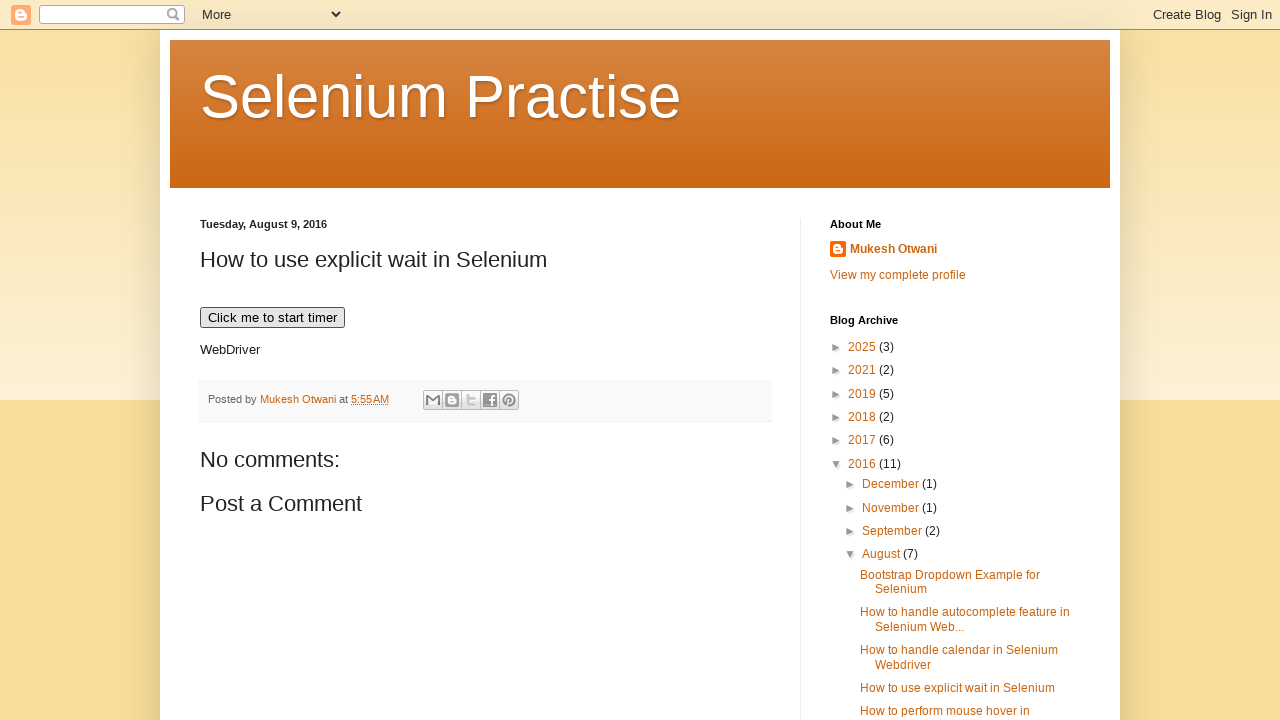